Tests un-marking items as complete by unchecking the checkbox after marking them complete.

Starting URL: https://demo.playwright.dev/todomvc

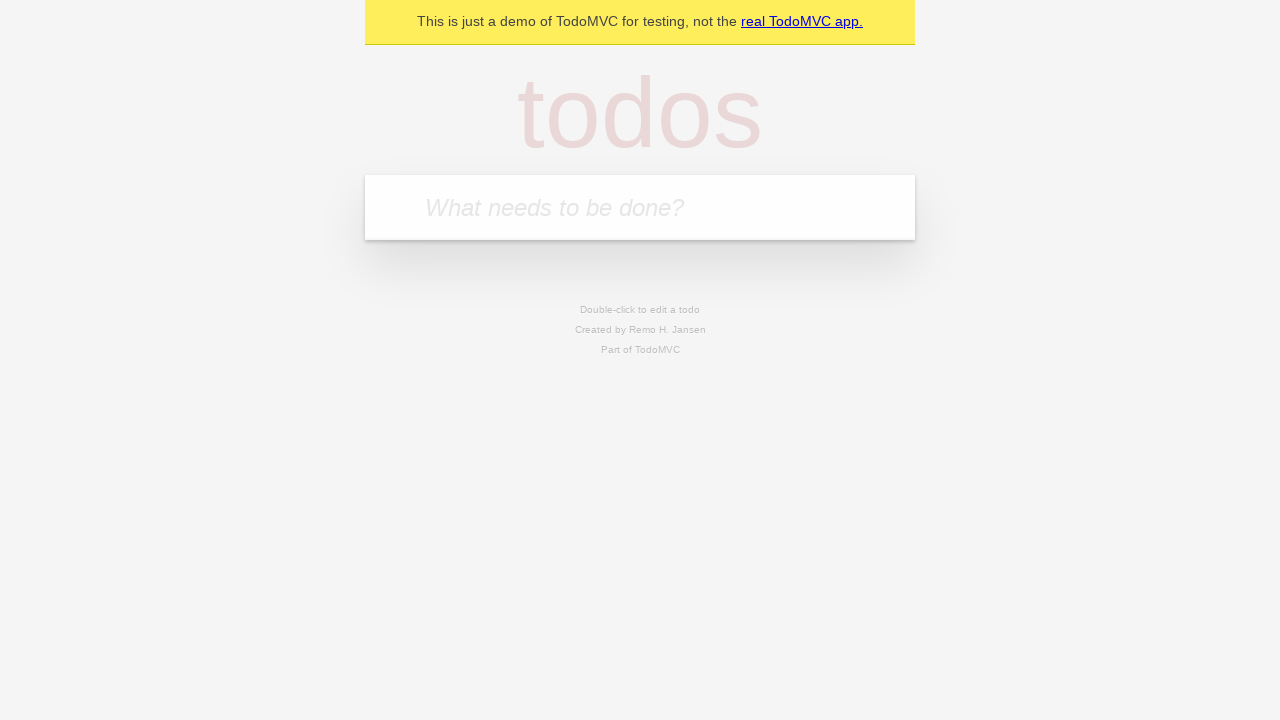

Filled todo input with 'buy some cheese' on internal:attr=[placeholder="What needs to be done?"i]
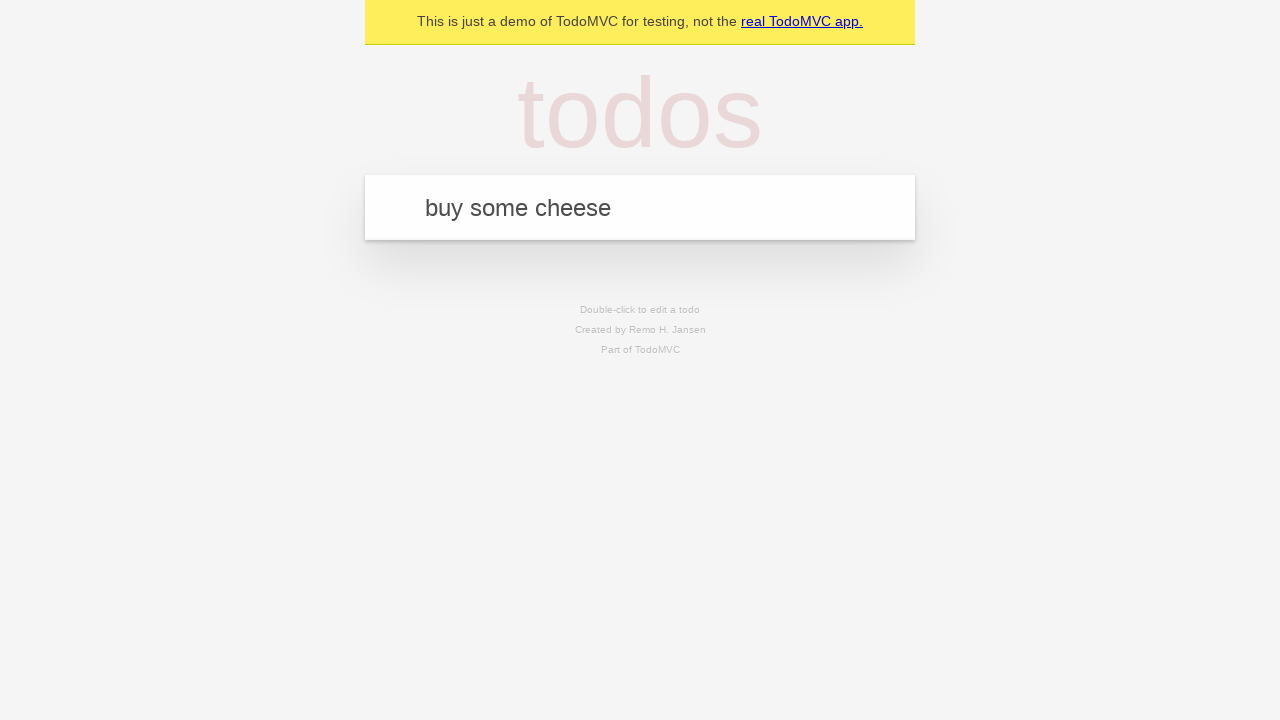

Pressed Enter to add first todo item on internal:attr=[placeholder="What needs to be done?"i]
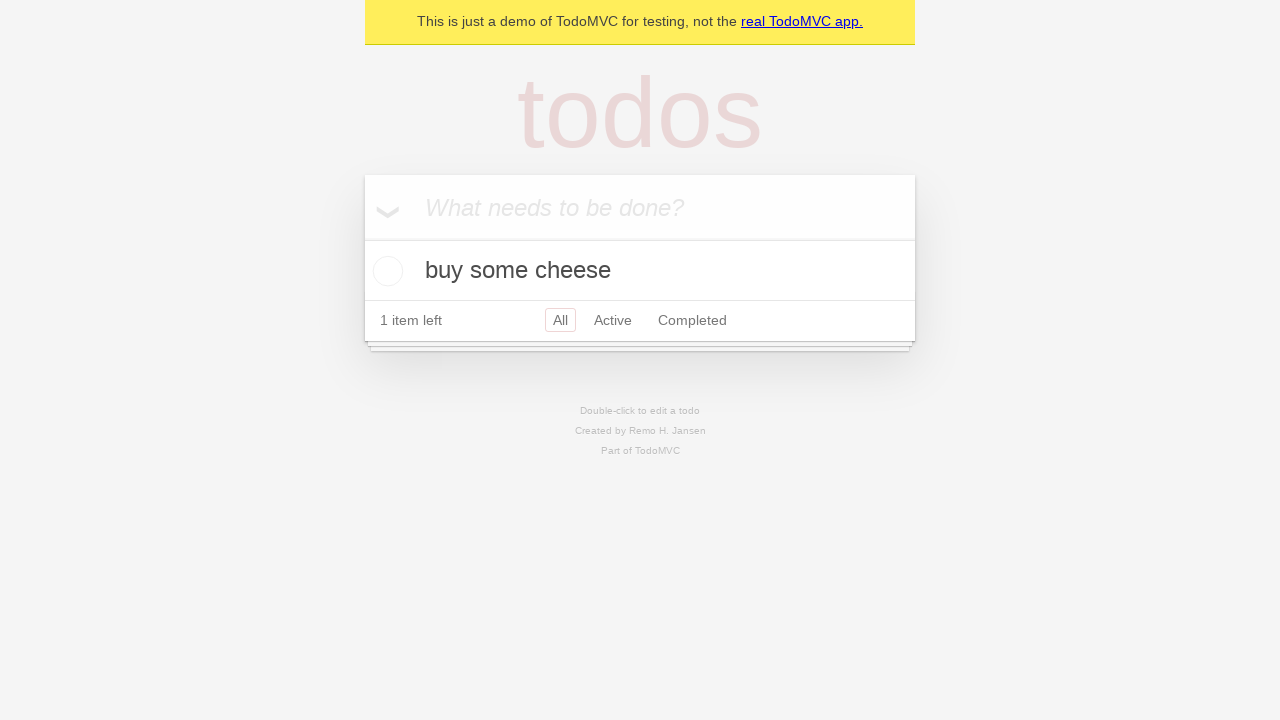

Filled todo input with 'feed the cat' on internal:attr=[placeholder="What needs to be done?"i]
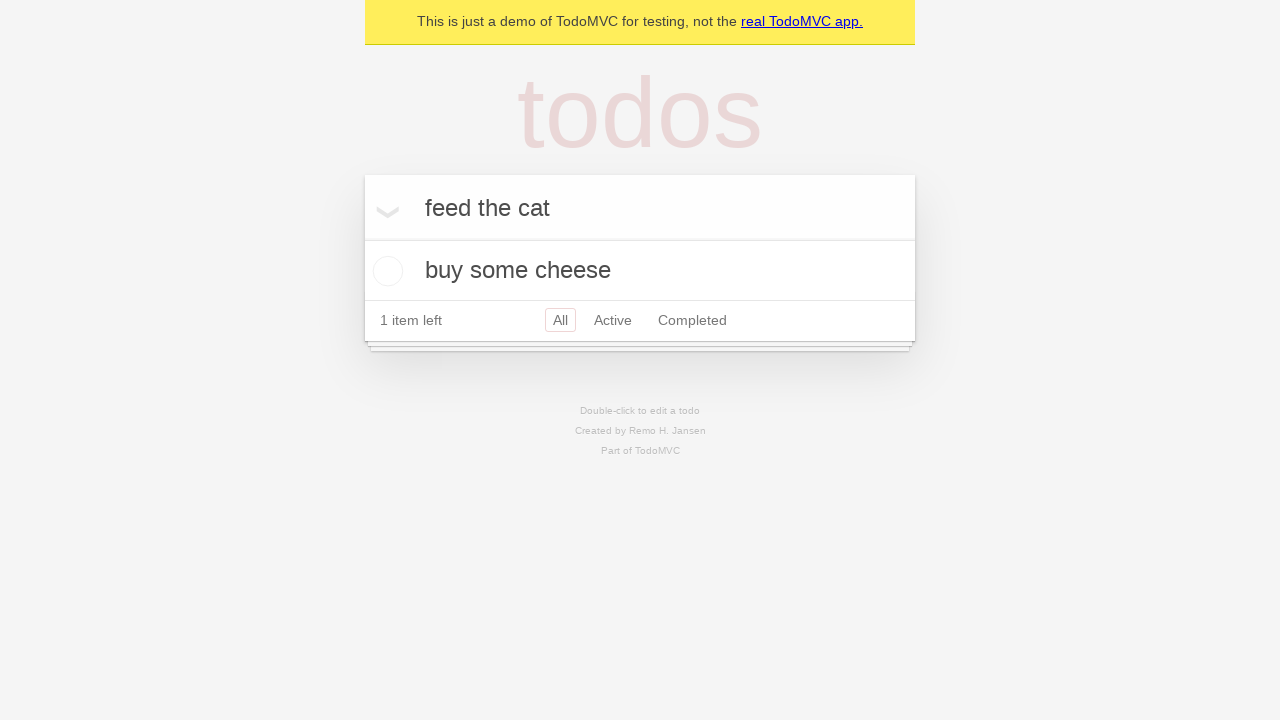

Pressed Enter to add second todo item on internal:attr=[placeholder="What needs to be done?"i]
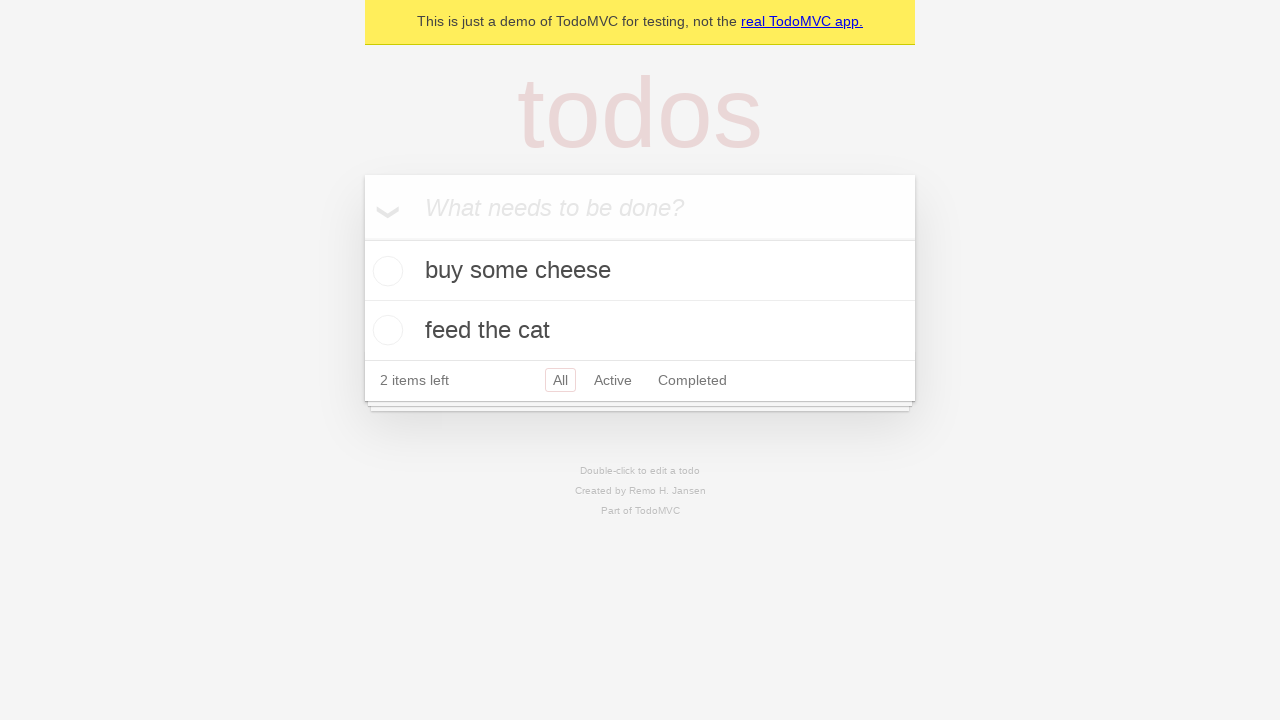

Checked checkbox to mark first item as complete at (385, 271) on internal:testid=[data-testid="todo-item"s] >> nth=0 >> internal:role=checkbox
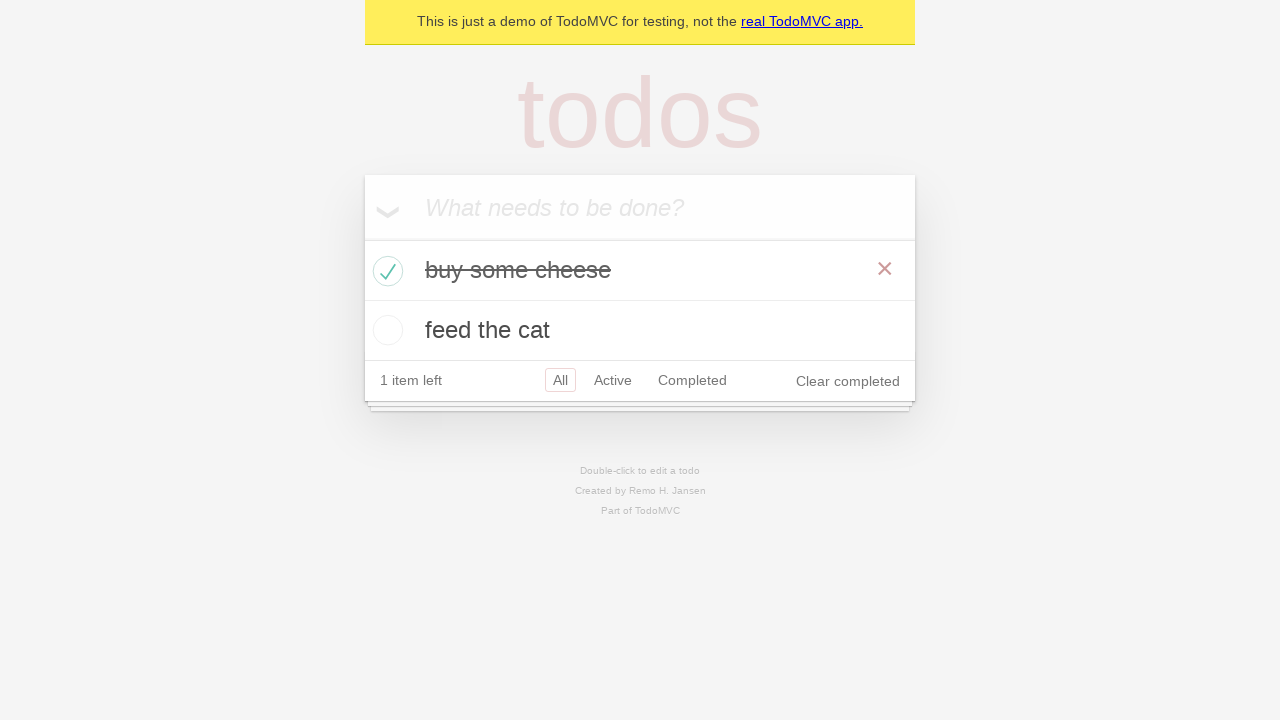

Unchecked checkbox to un-mark first item as complete at (385, 271) on internal:testid=[data-testid="todo-item"s] >> nth=0 >> internal:role=checkbox
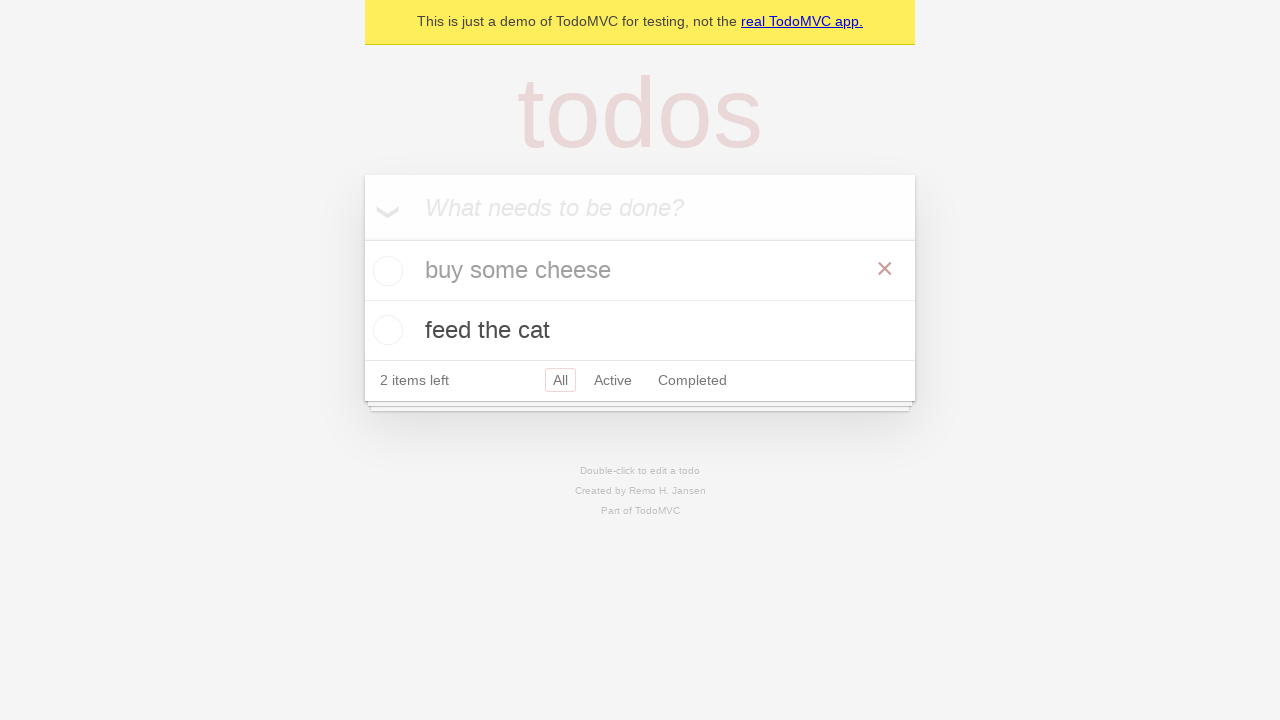

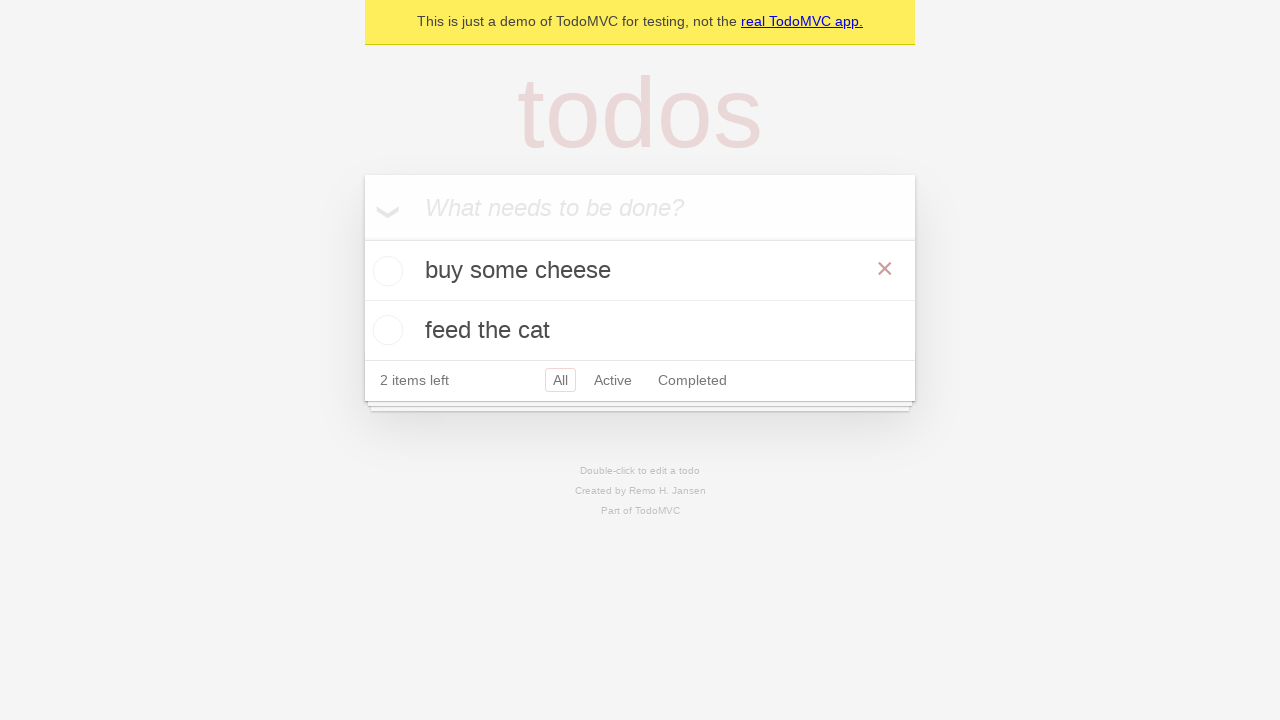